Solves a math captcha by extracting a value from an image attribute, calculating the result, and filling a form with checkbox and radio button selections

Starting URL: http://suninjuly.github.io/get_attribute.html

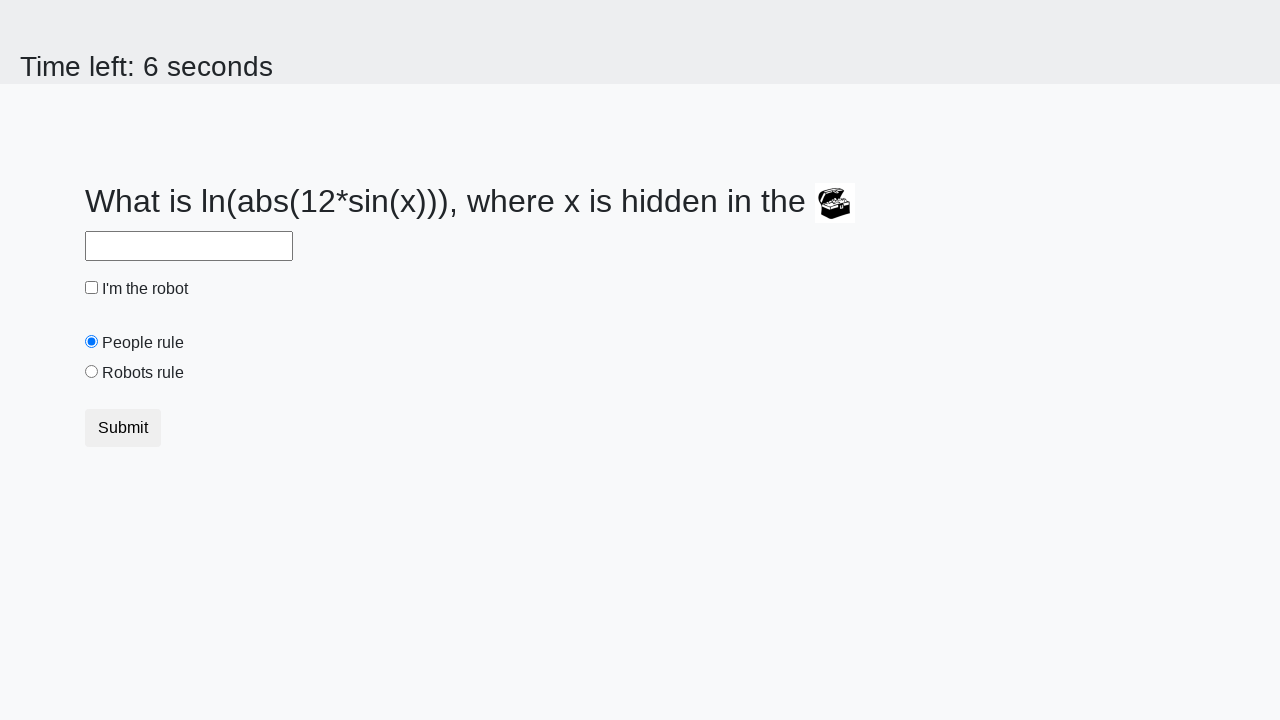

Located treasure image element
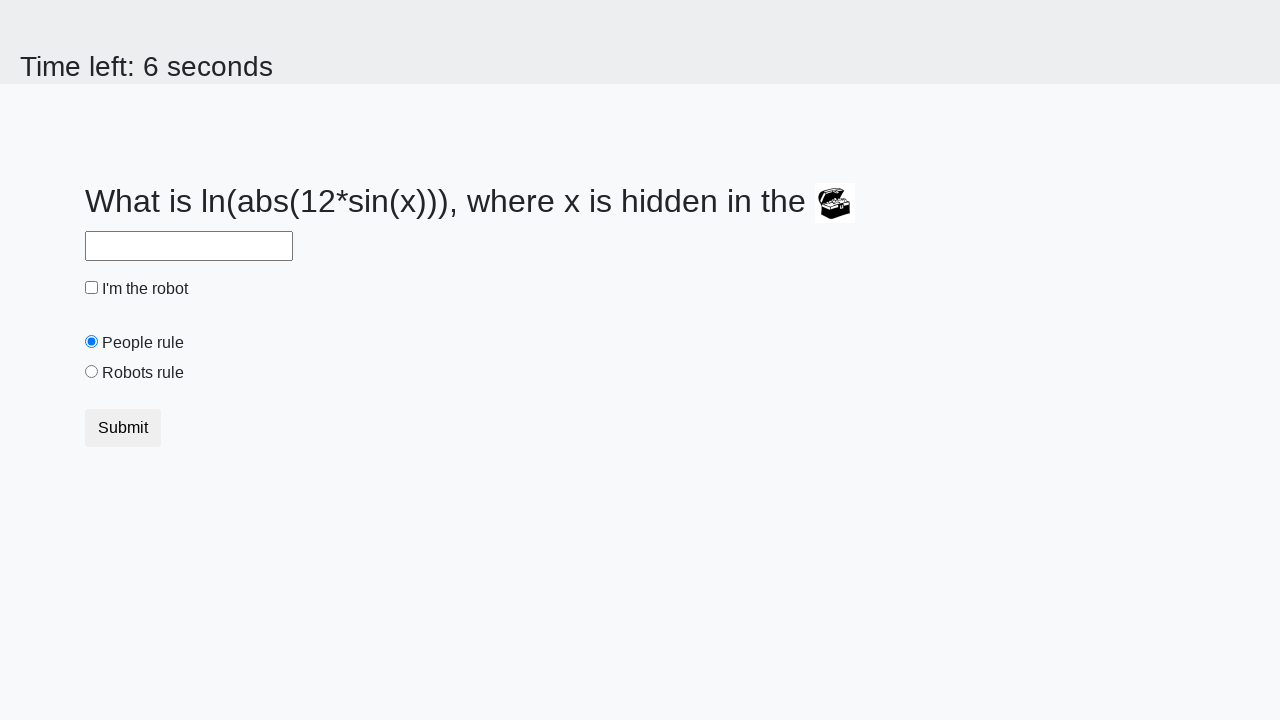

Extracted valuex attribute from treasure image and calculated math captcha result
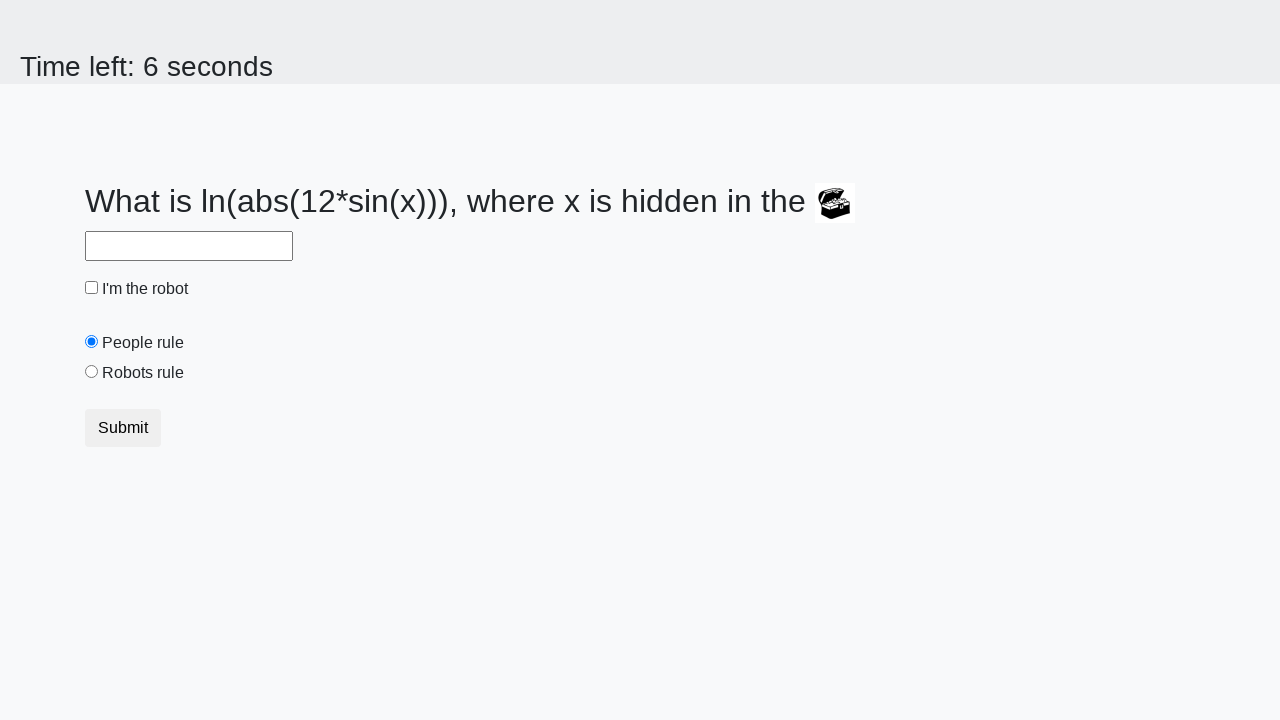

Filled answer field with calculated value: 2.372898734167308 on #answer
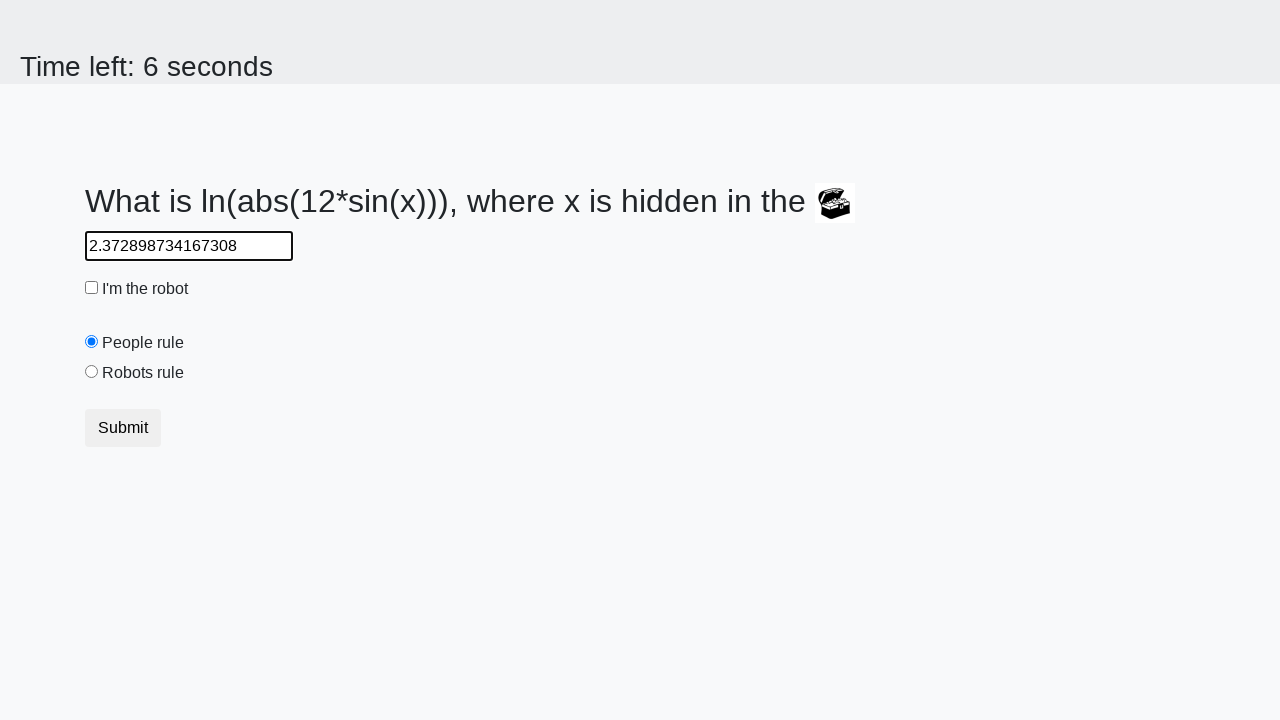

Clicked 'I'm the robot' checkbox at (92, 288) on #robotCheckbox
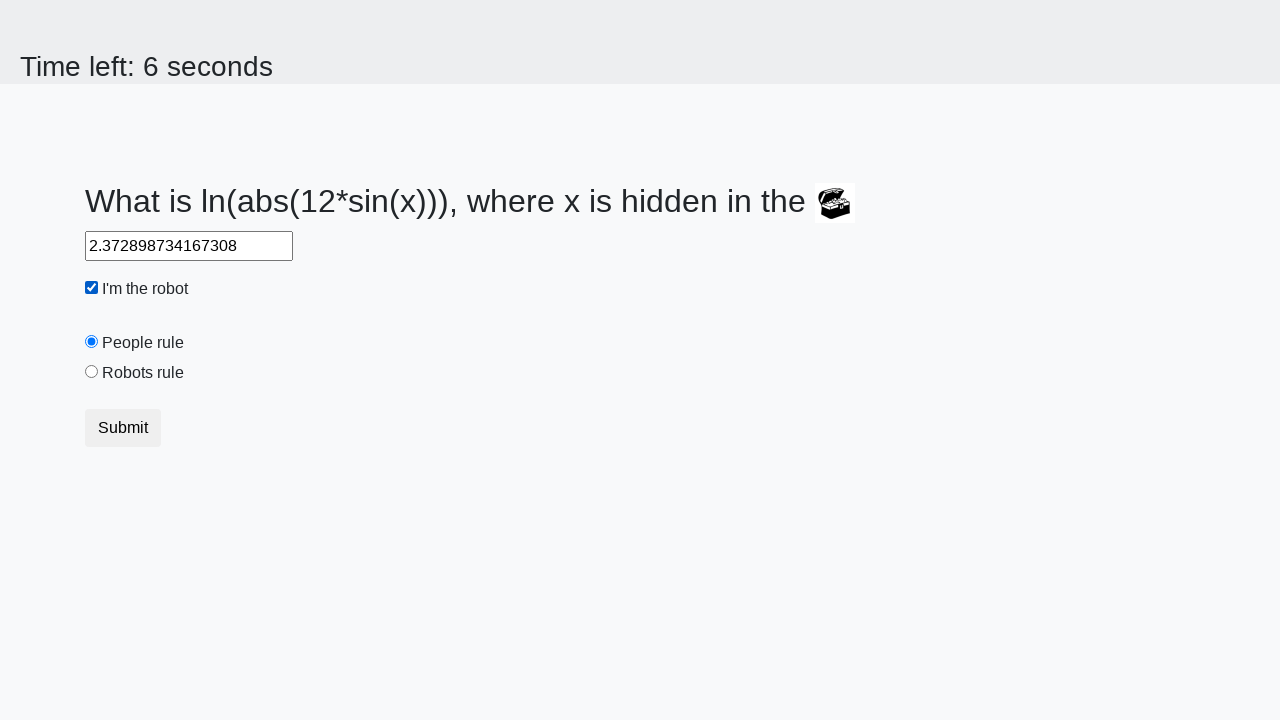

Selected 'Robots rule' radio button at (92, 372) on #robotsRule
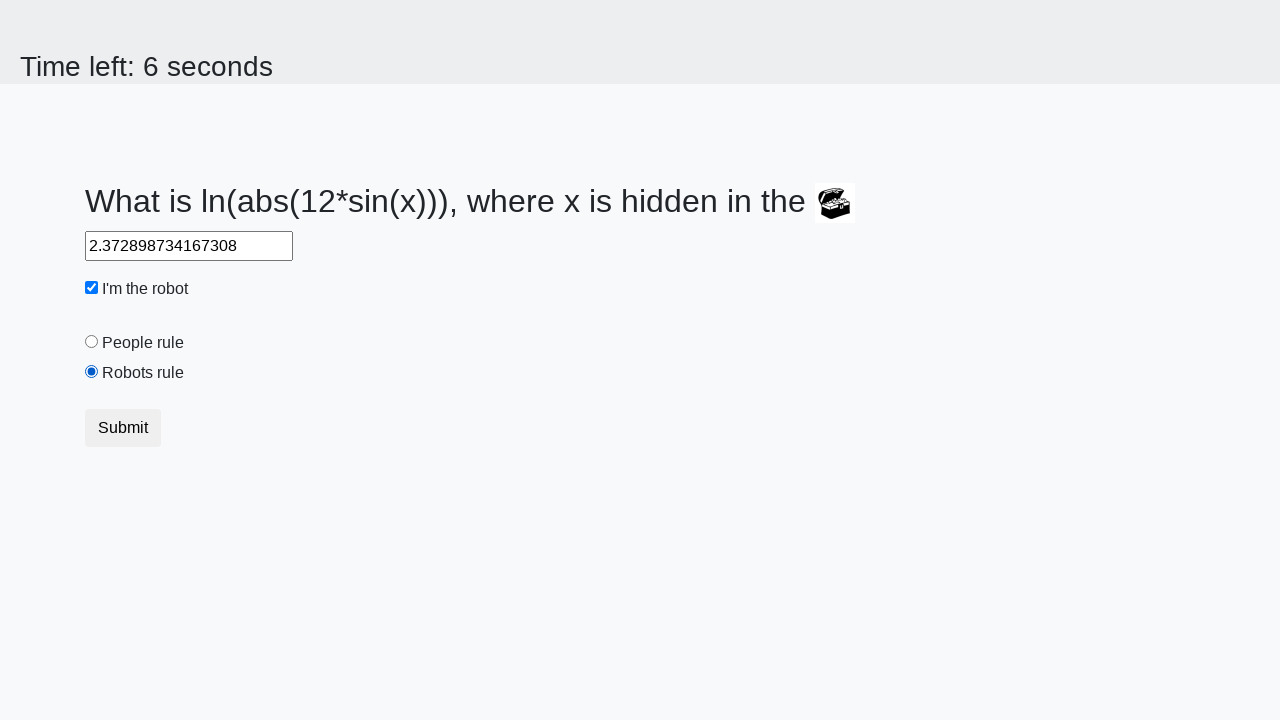

Clicked submit button to submit the form at (123, 428) on button.btn
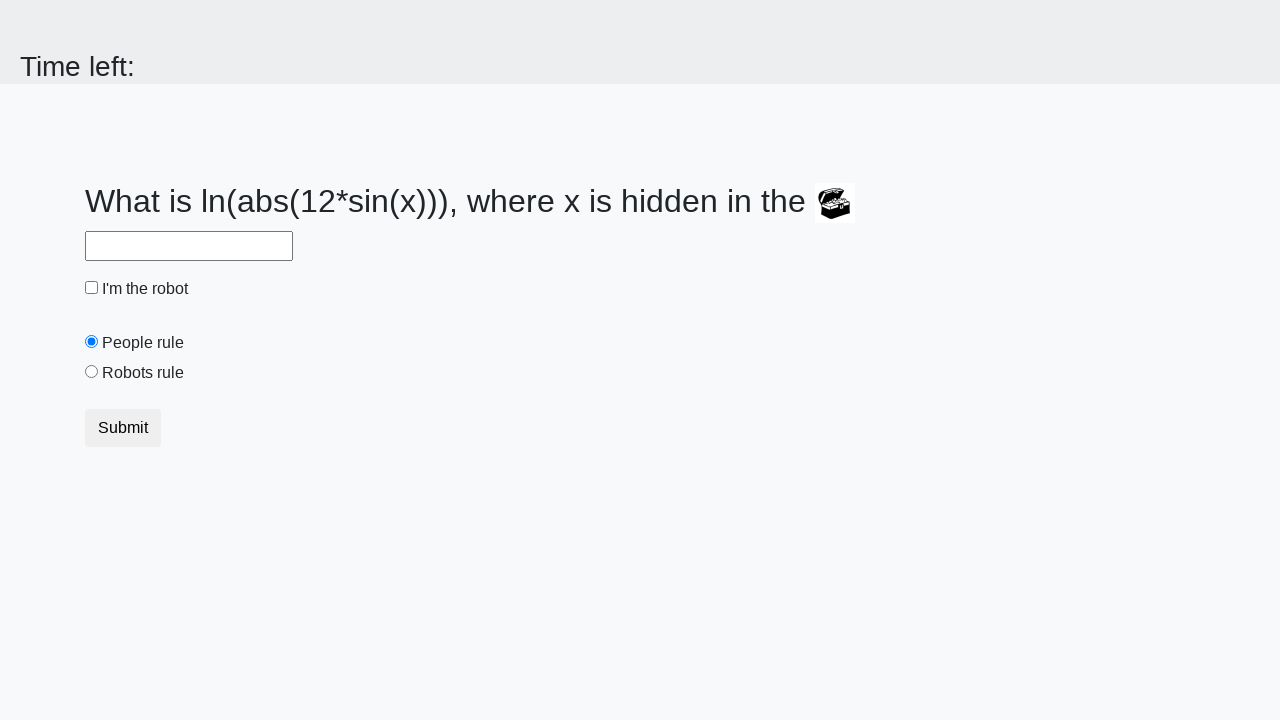

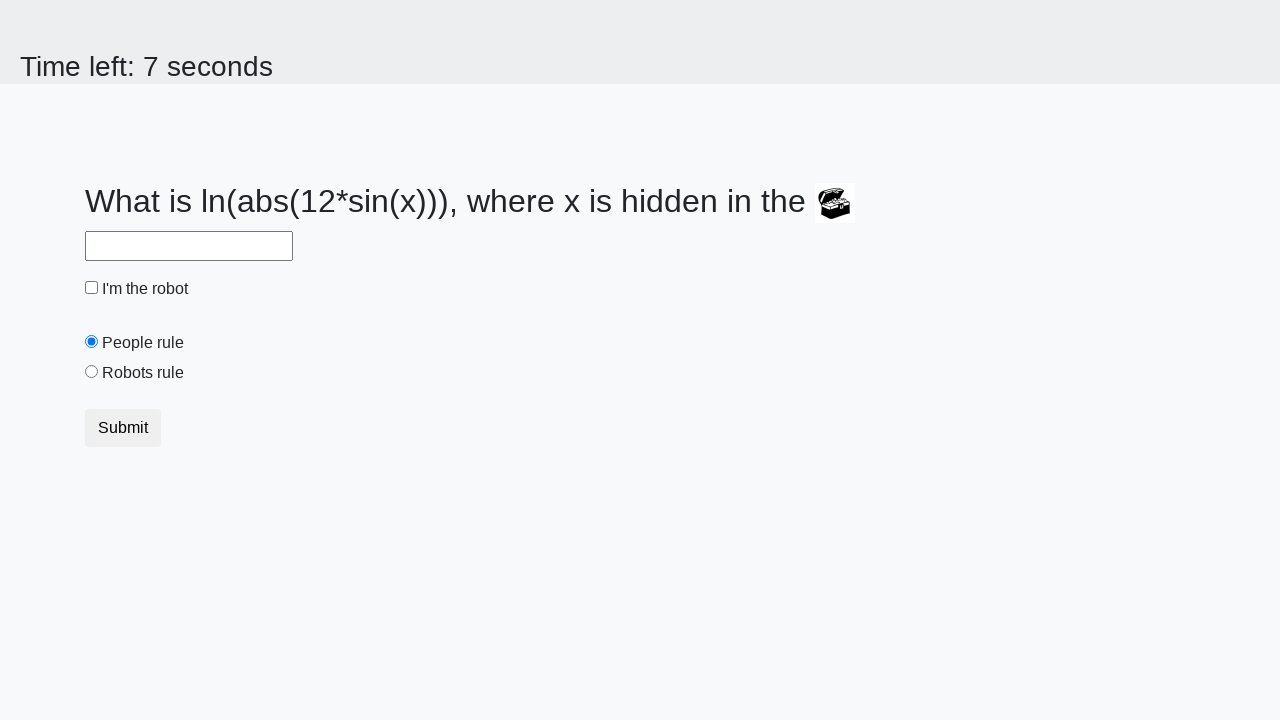